Navigates to the vacation page and verifies that the vacation image is displayed

Starting URL: http://blazedemo.com

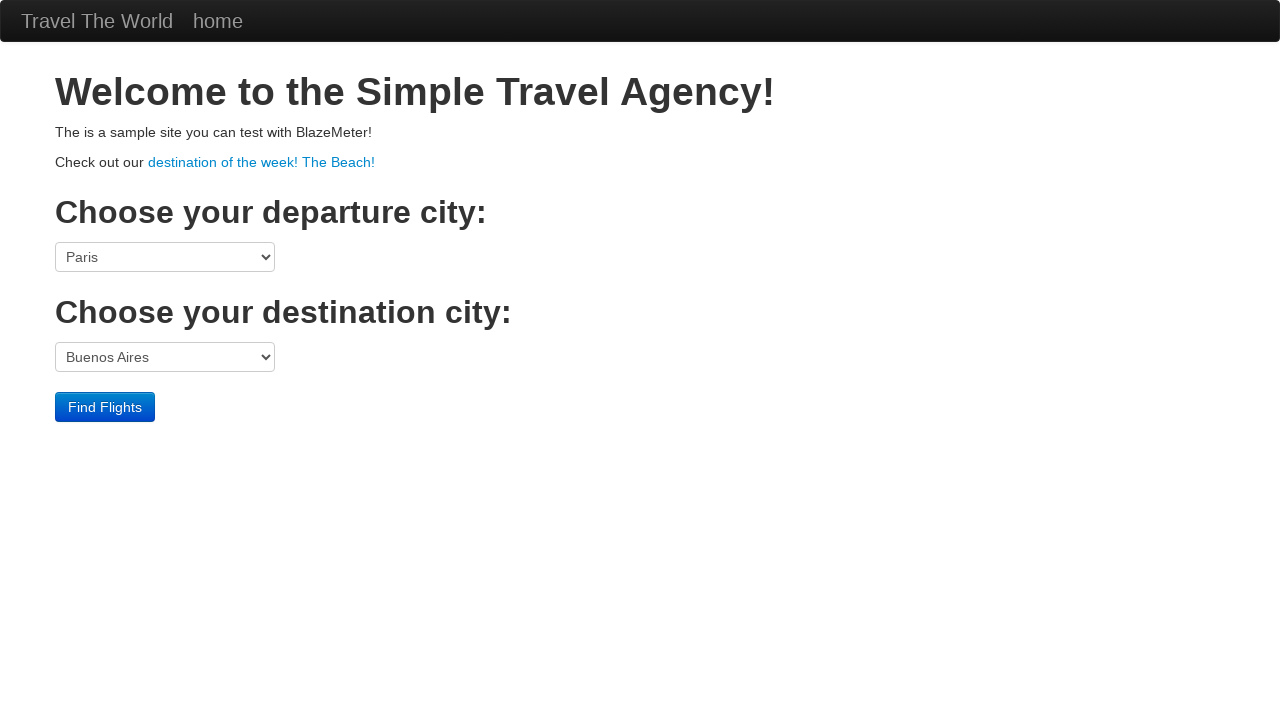

Navigated to http://blazedemo.com
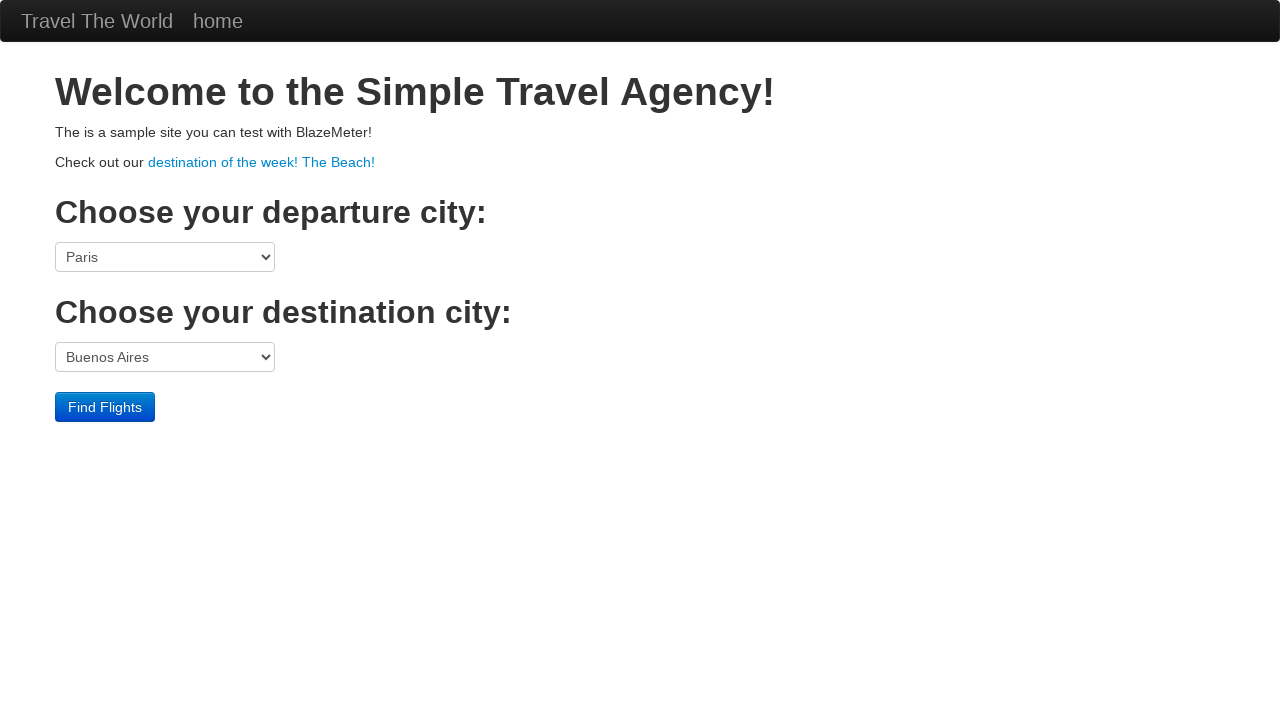

Clicked on vacation link at (262, 162) on a[href='vacation.html']
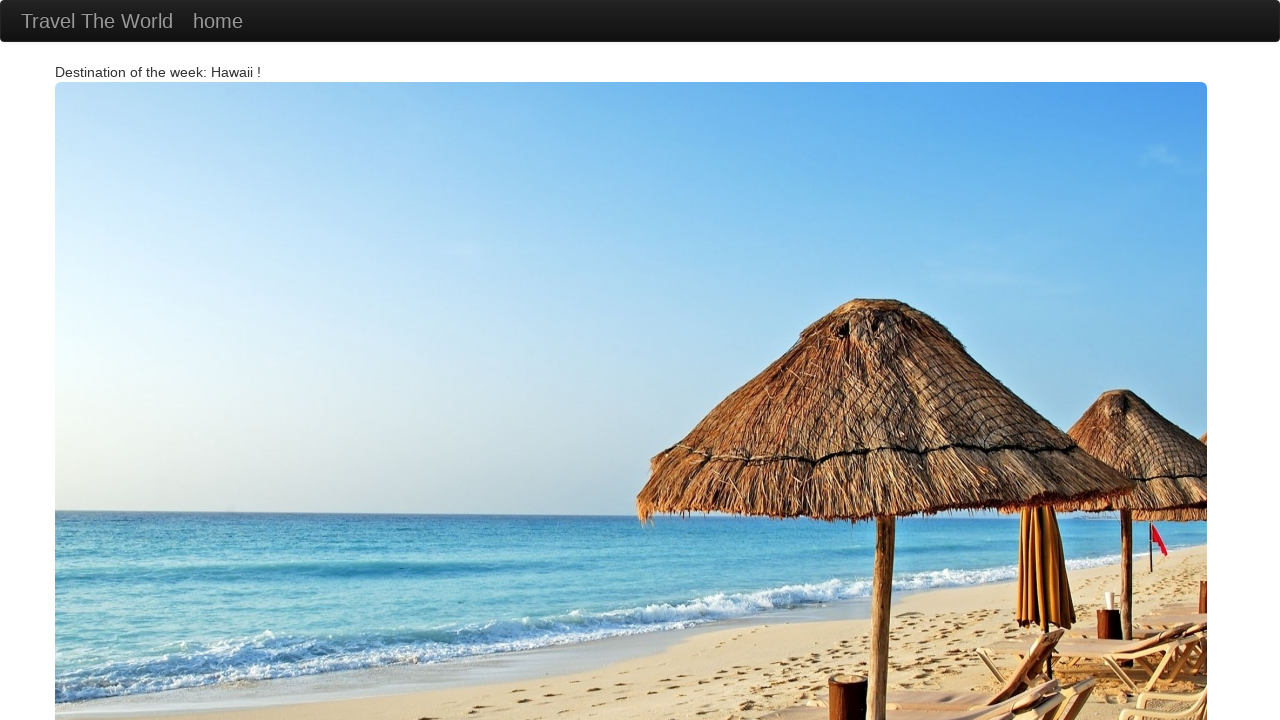

Verified that vacation image is displayed
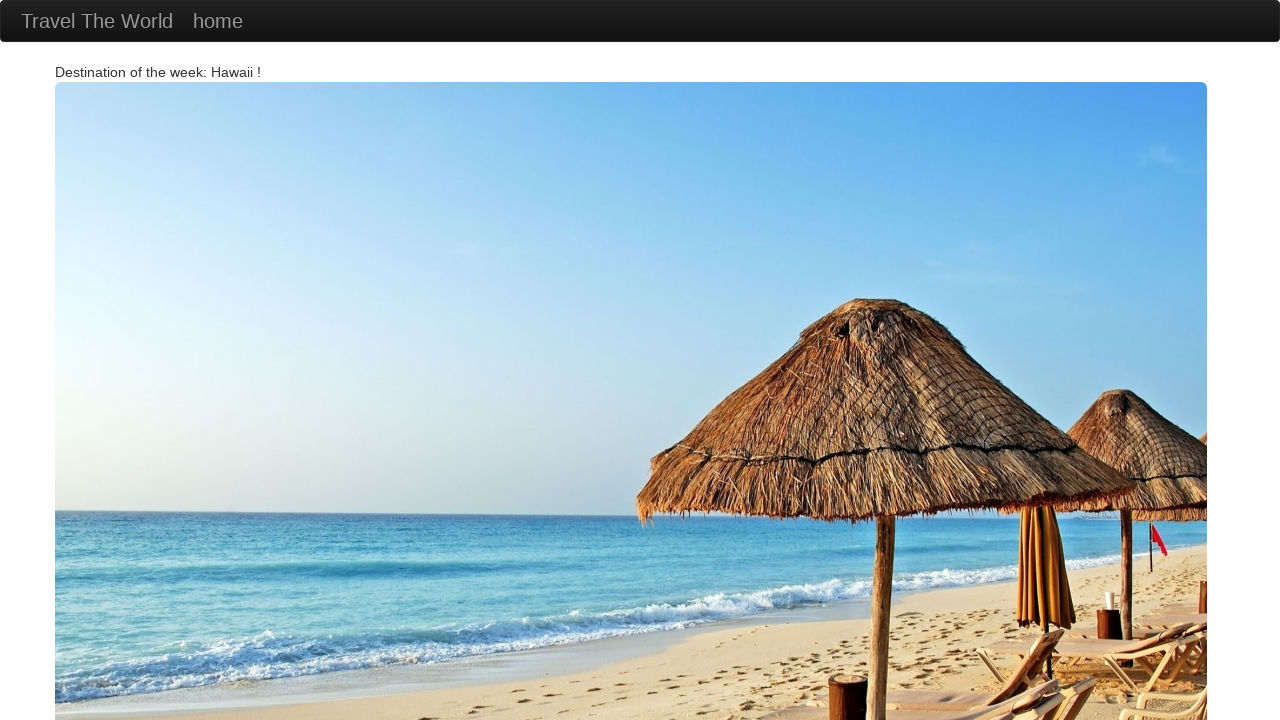

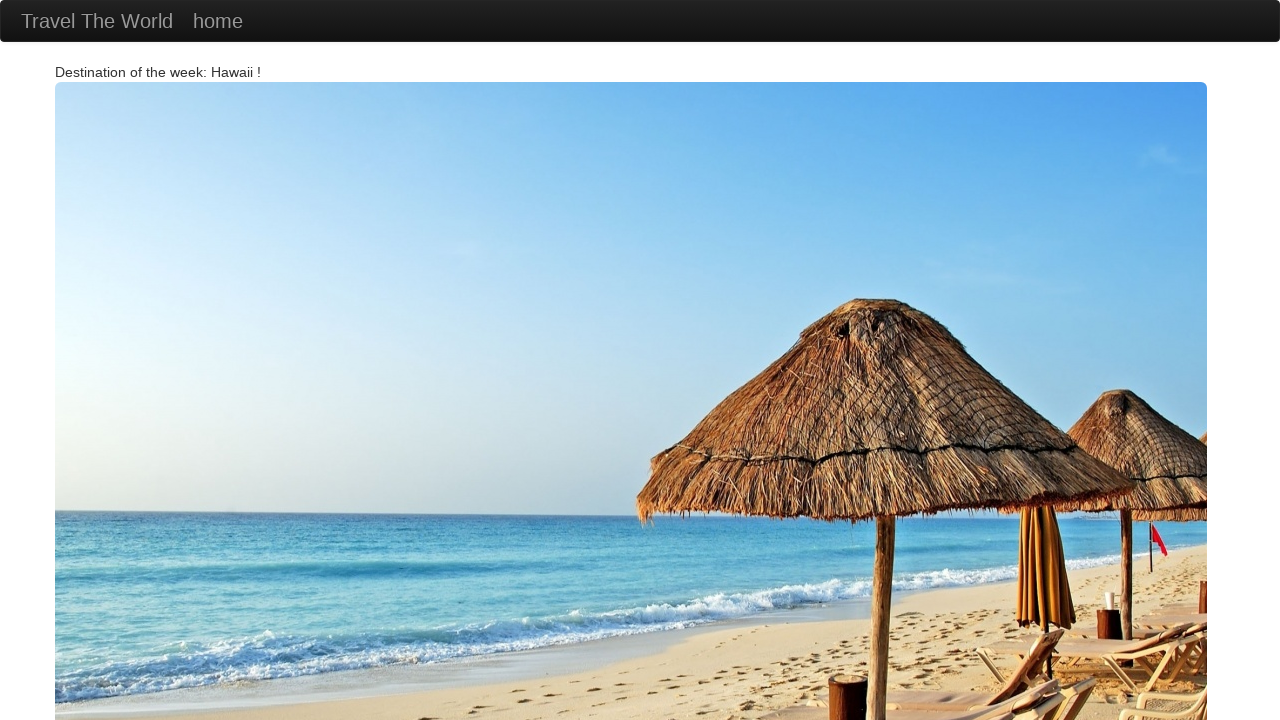